Navigates to the PyPI selenium package page and clicks on a link containing "selenium" text, then handles an alert dialog

Starting URL: https://pypi.org/project/selenium/

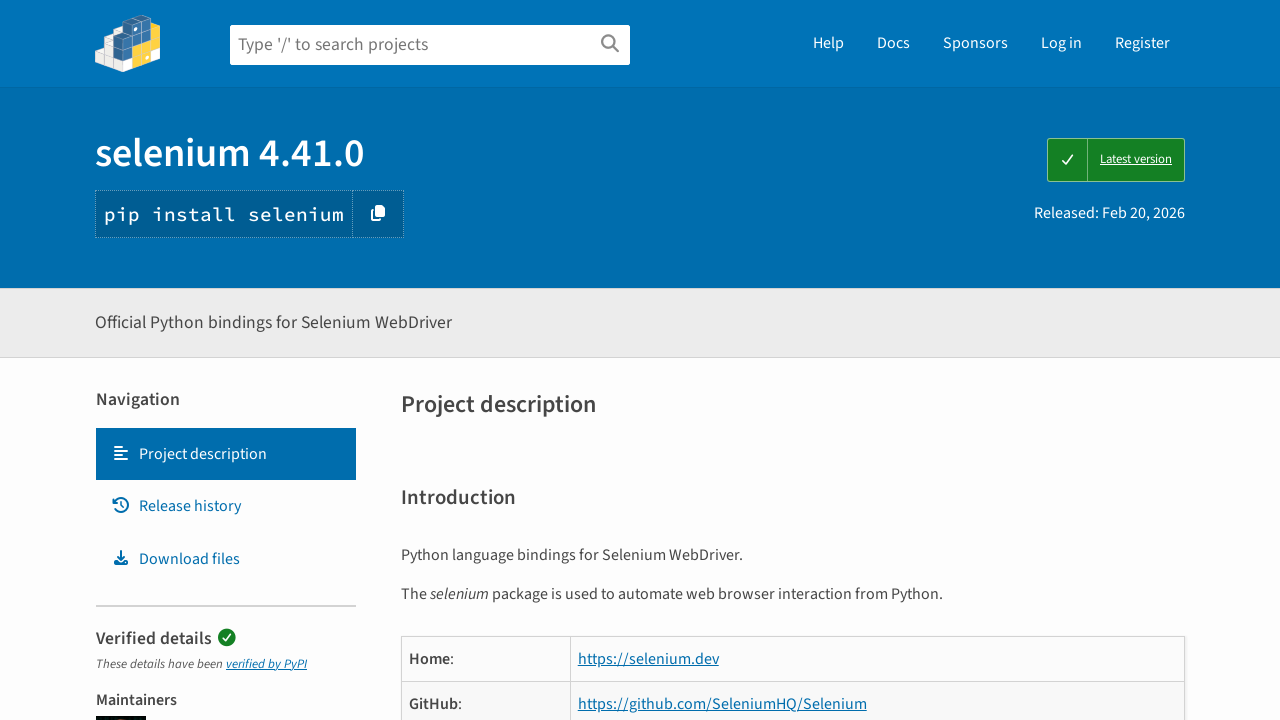

Navigated to PyPI selenium package page
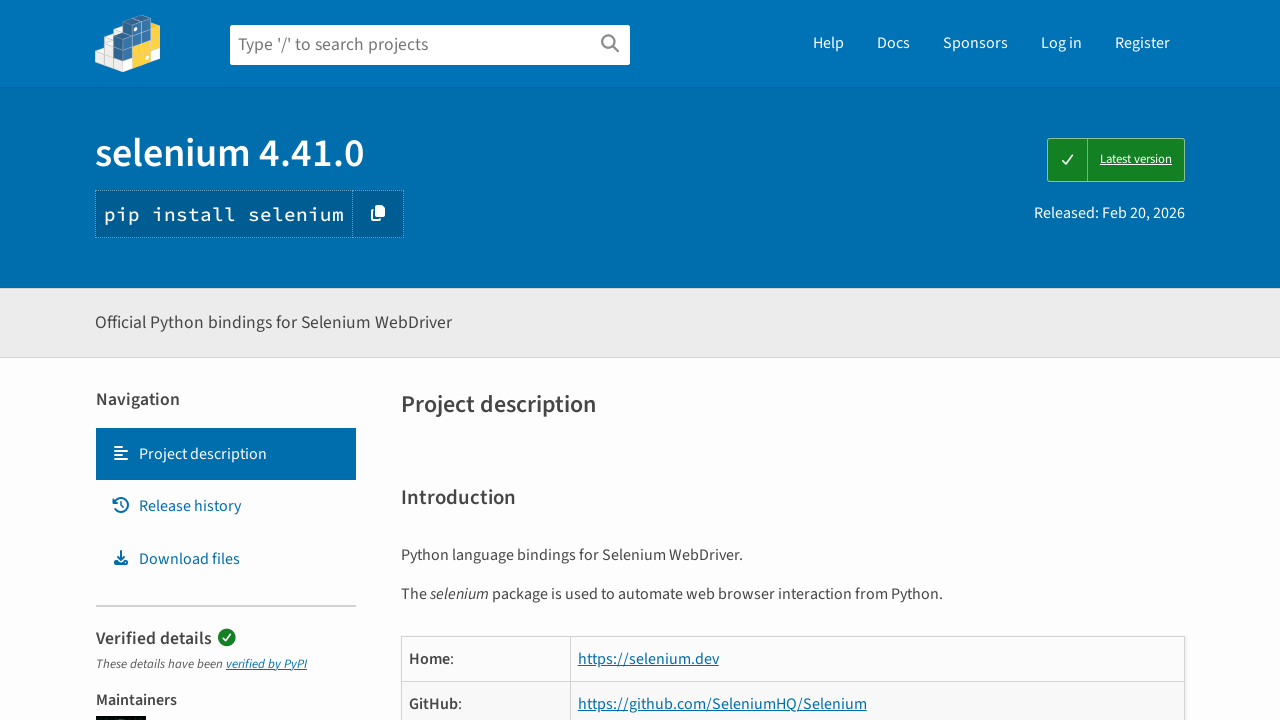

Clicked on link containing 'selenium' text at (648, 659) on a:has-text('selenium')
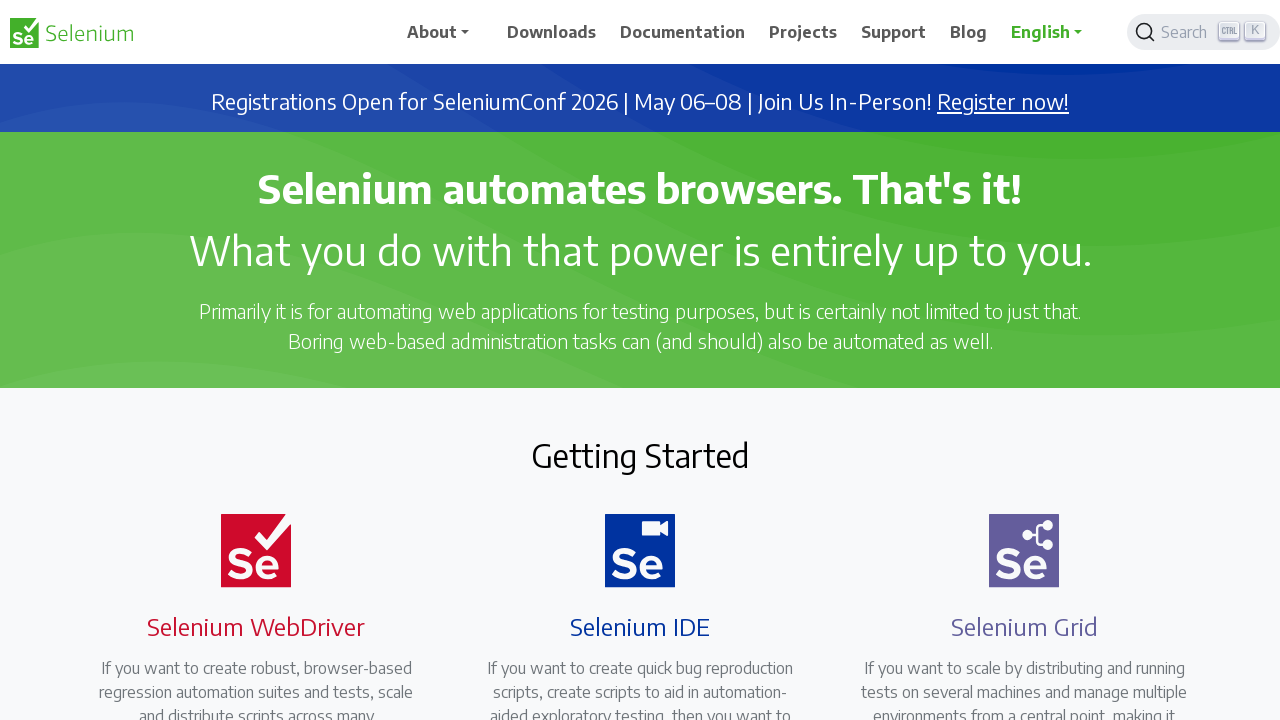

Set up alert dialog handler to accept dialogs
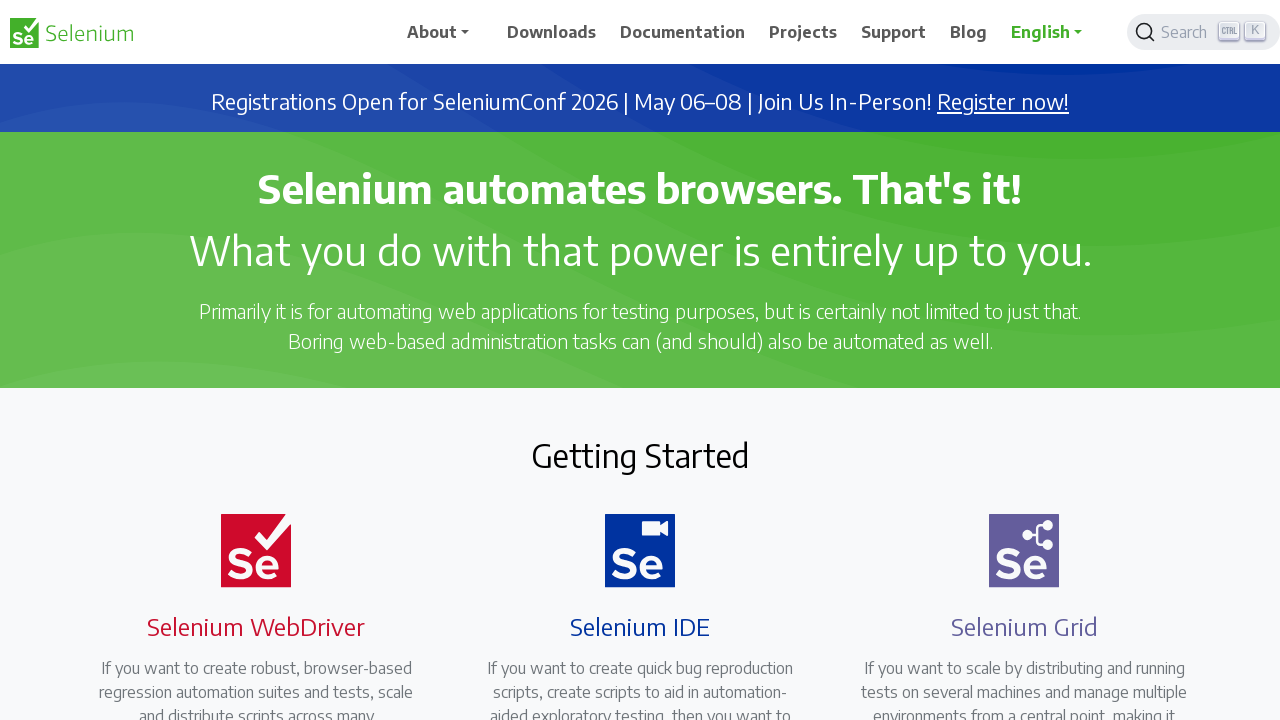

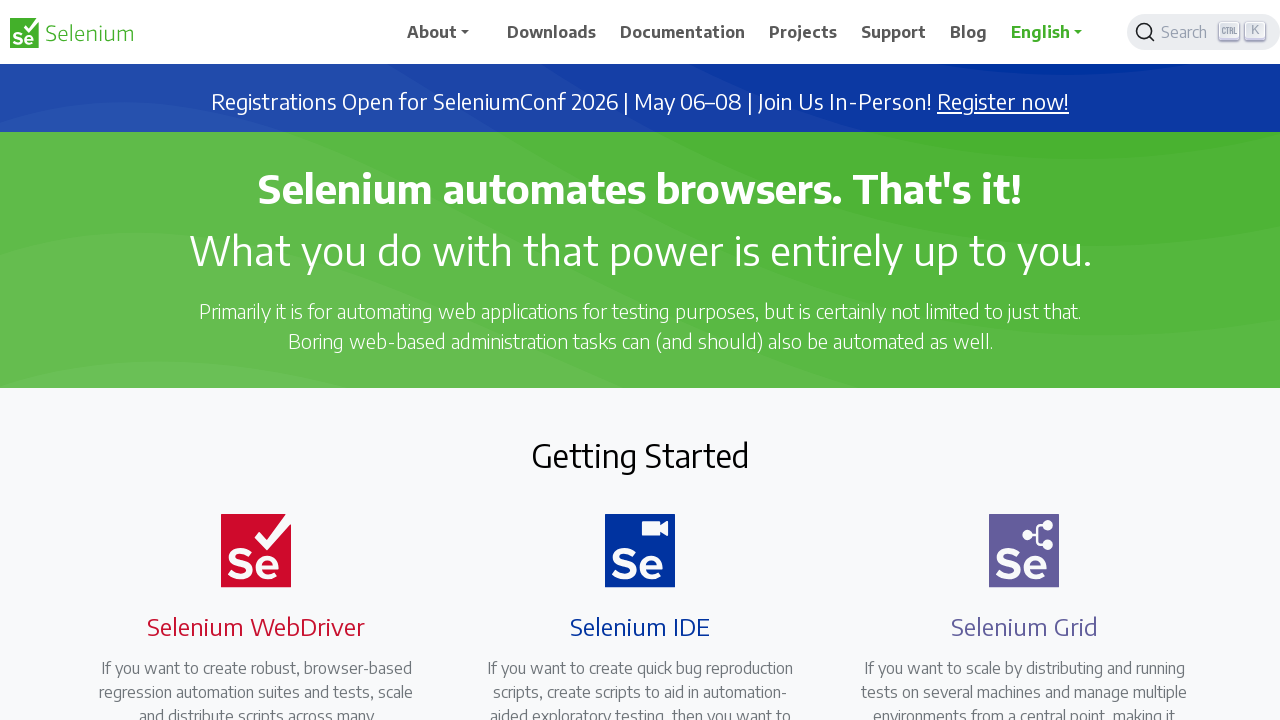